Tests that clicking the Due column header sorts the table data in ascending order by verifying the dues values are in ascending sequence.

Starting URL: http://the-internet.herokuapp.com/tables

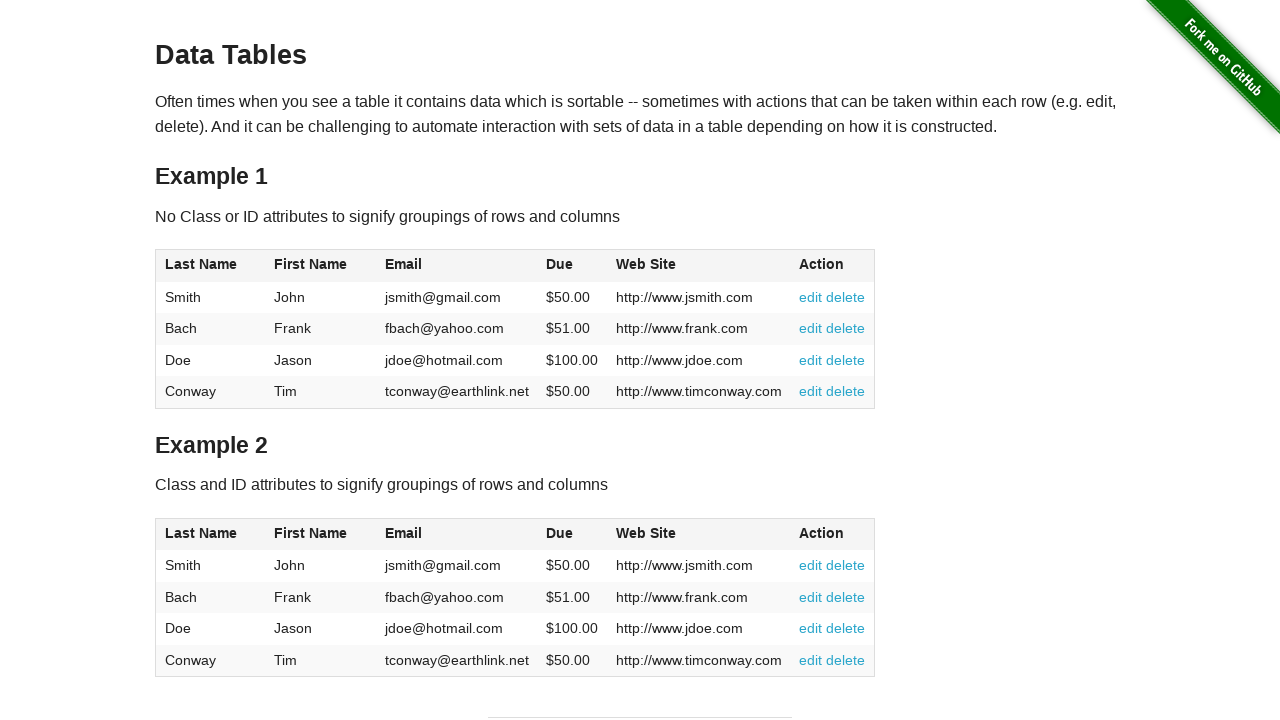

Clicked Due column header to sort table at (572, 266) on #table1 thead tr th:nth-of-type(4)
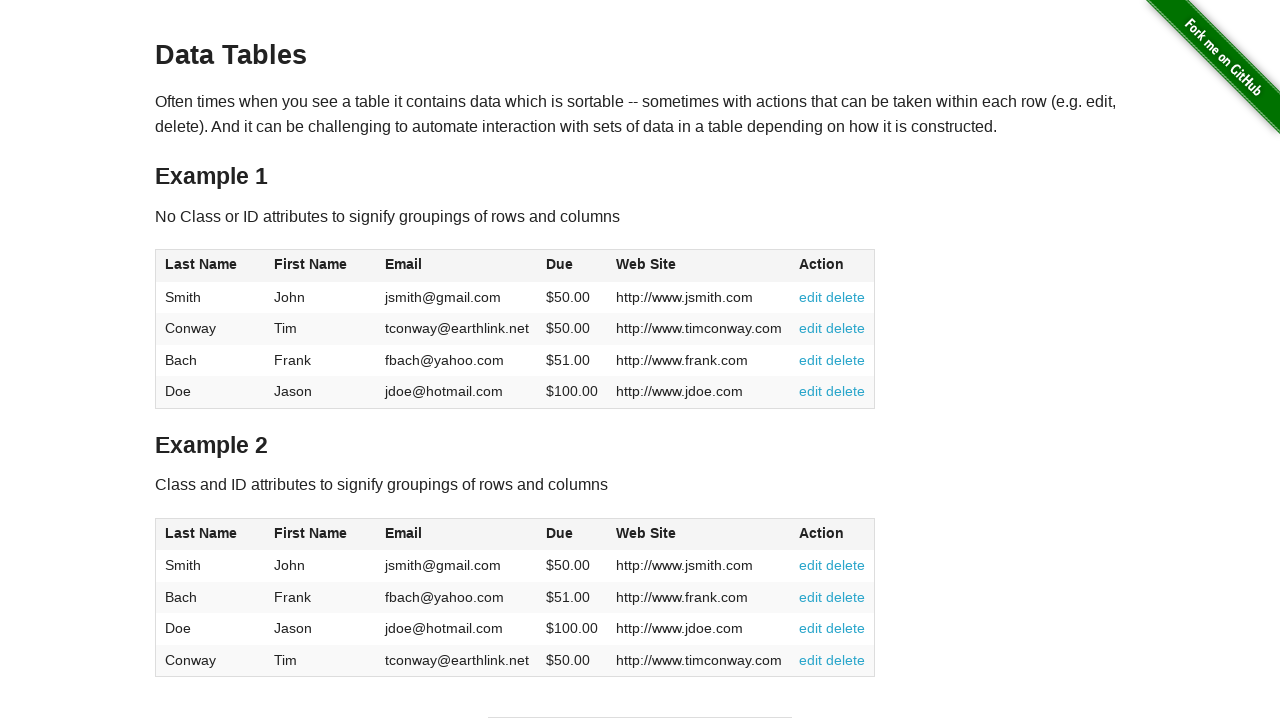

Table body loaded after clicking Due column
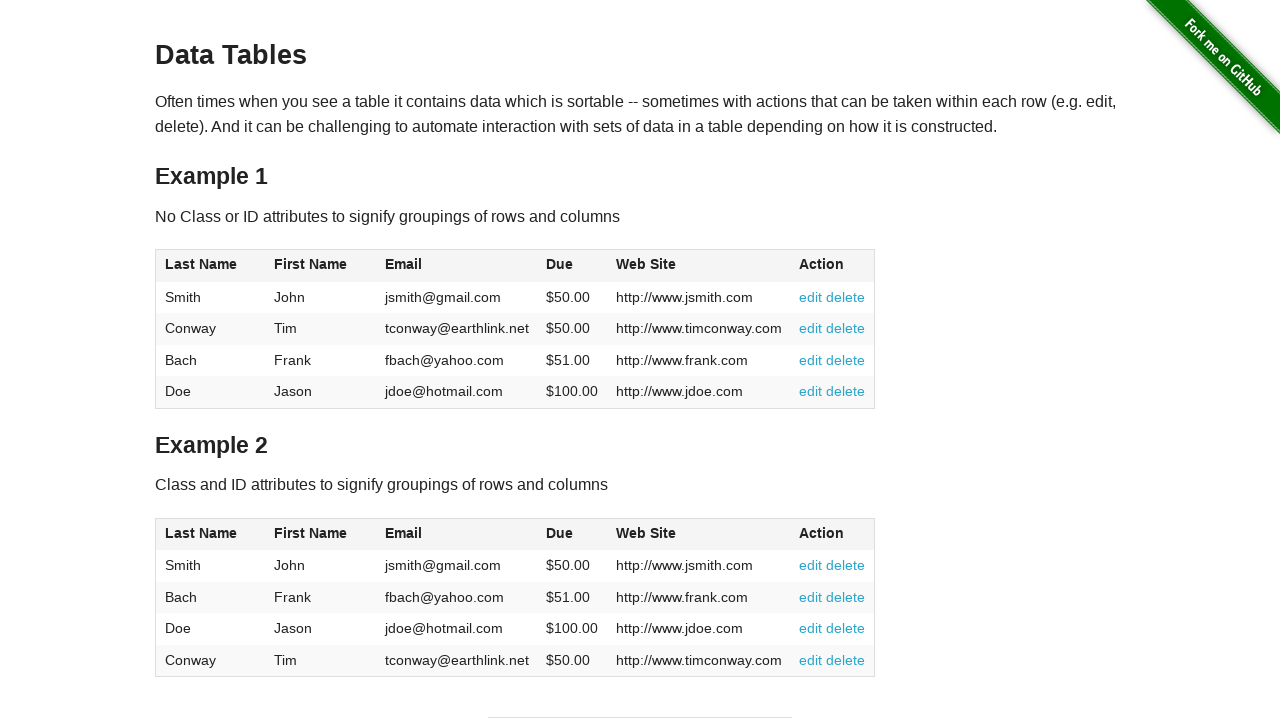

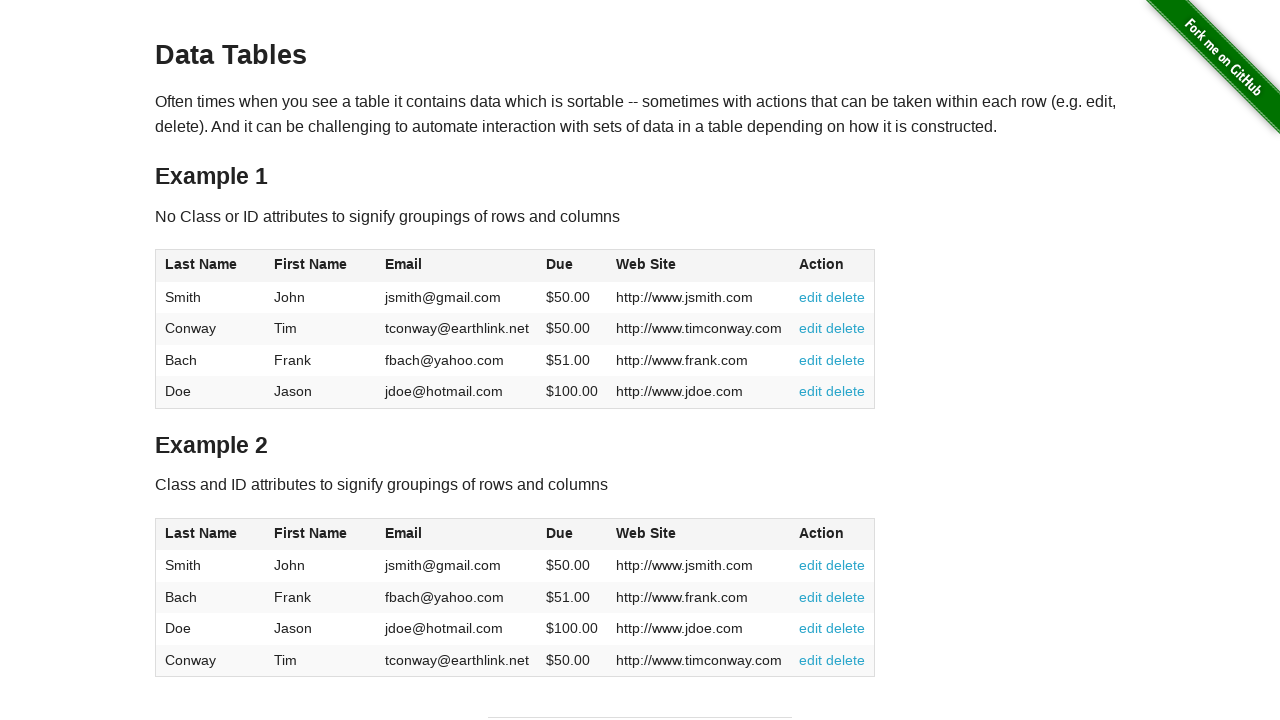